Navigates to the-internet.herokuapp.com and scrolls down to the Status Codes link using JavaScript executor

Starting URL: https://the-internet.herokuapp.com

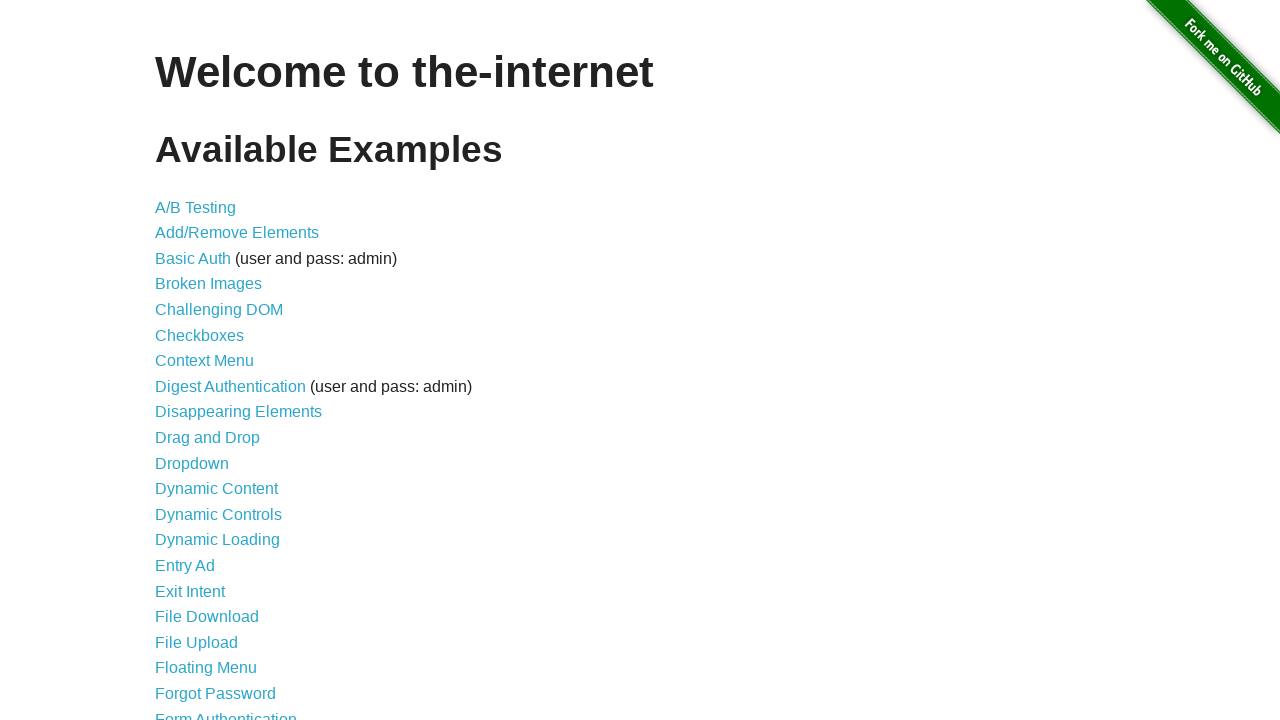

Navigated to the-internet.herokuapp.com
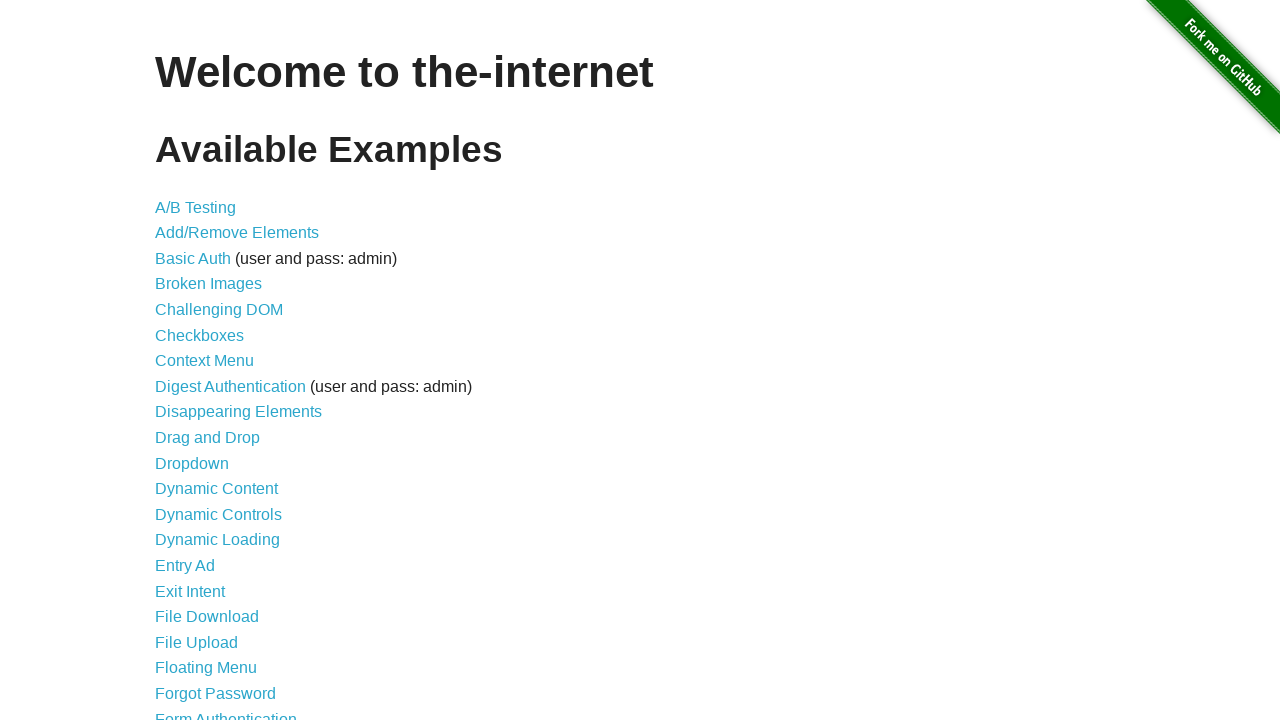

Retrieved current URL via JavaScript: https://the-internet.herokuapp.com/
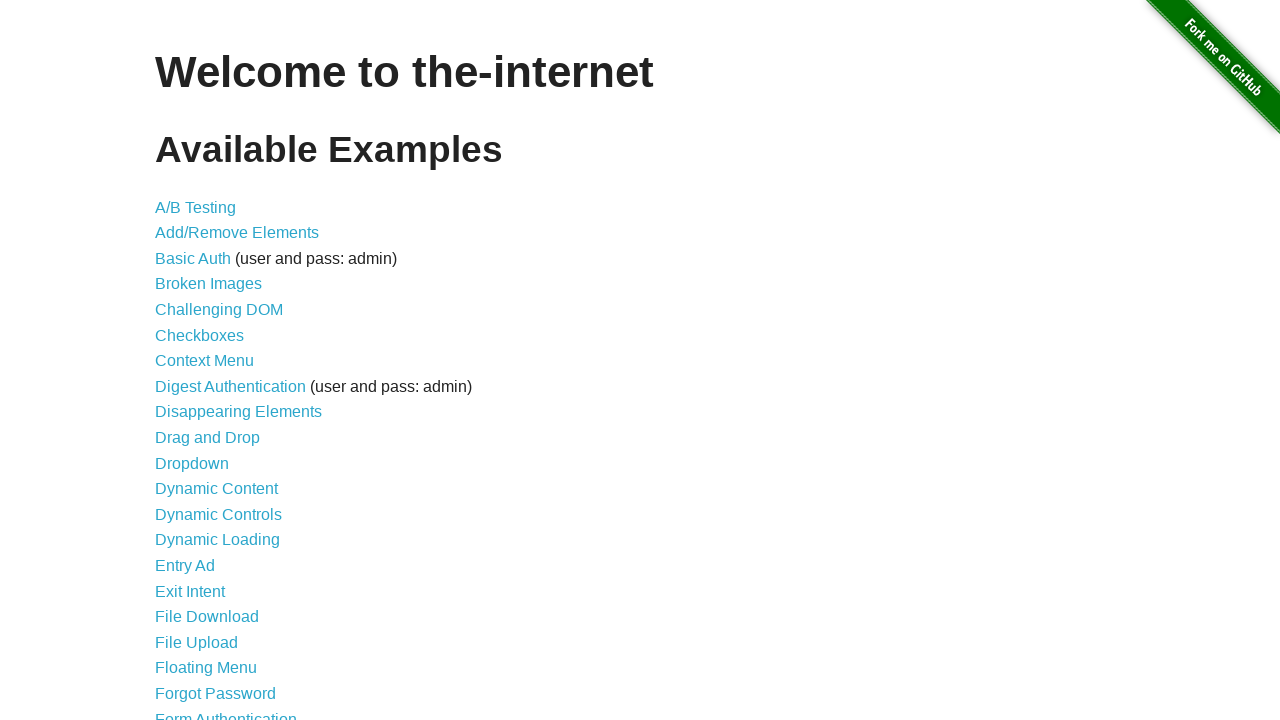

Retrieved page title: The Internet
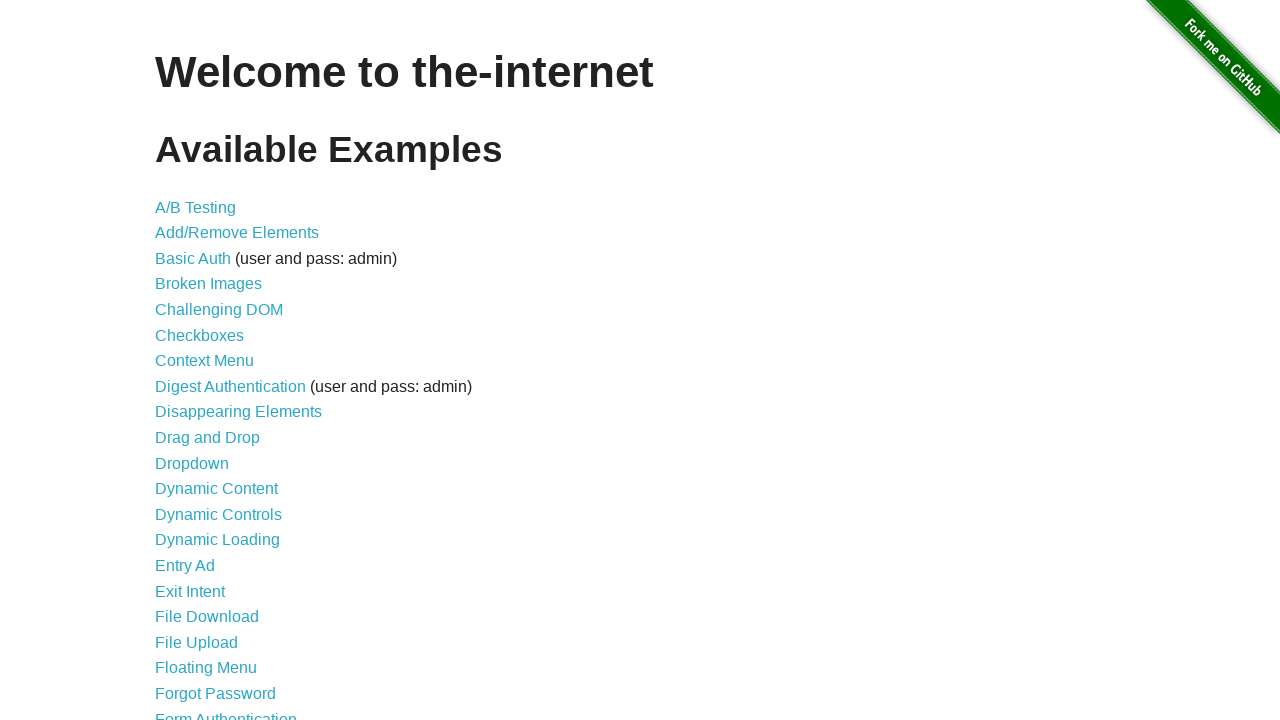

Waited 3 seconds for page to fully load
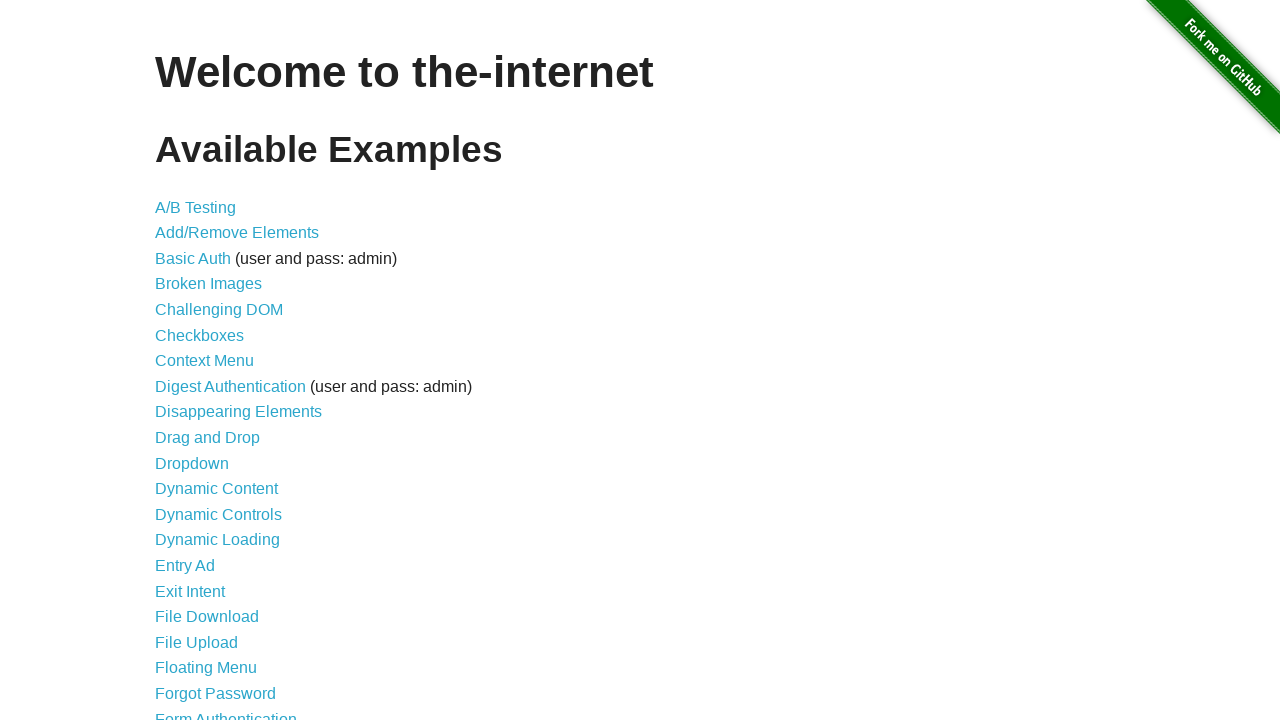

Located Status Codes link element
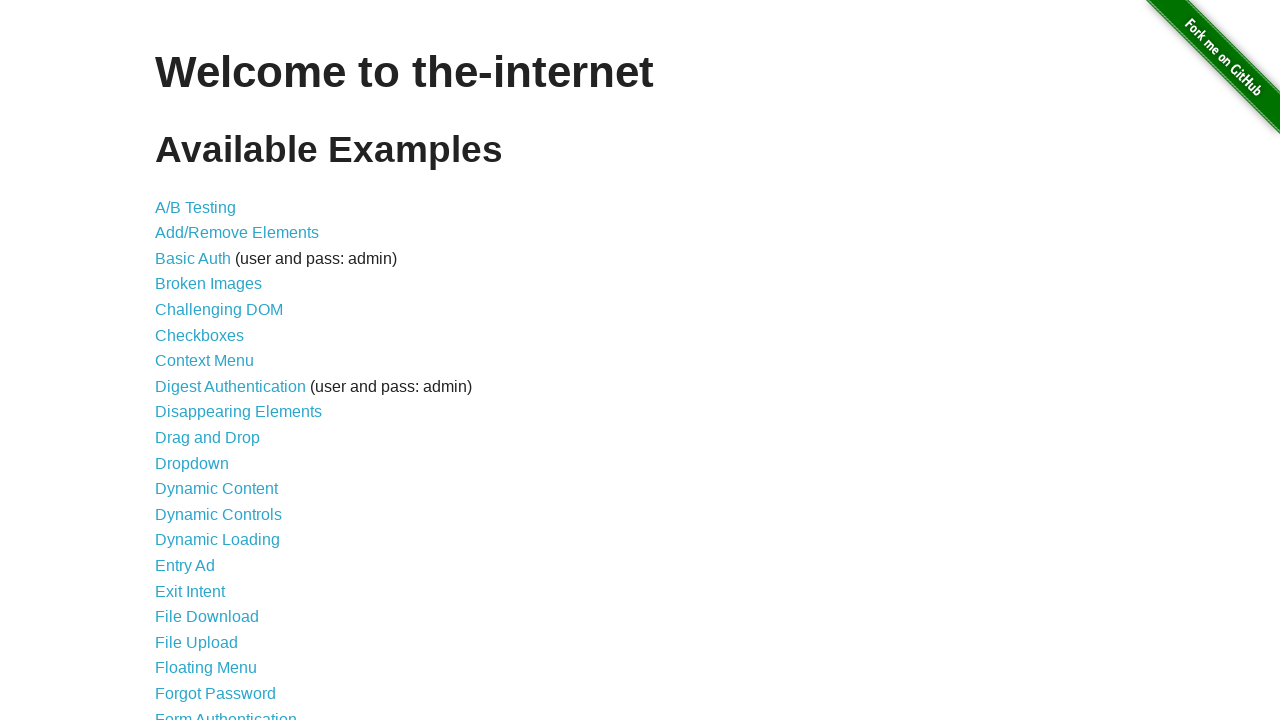

Scrolled to Status Codes link using JavaScript executor
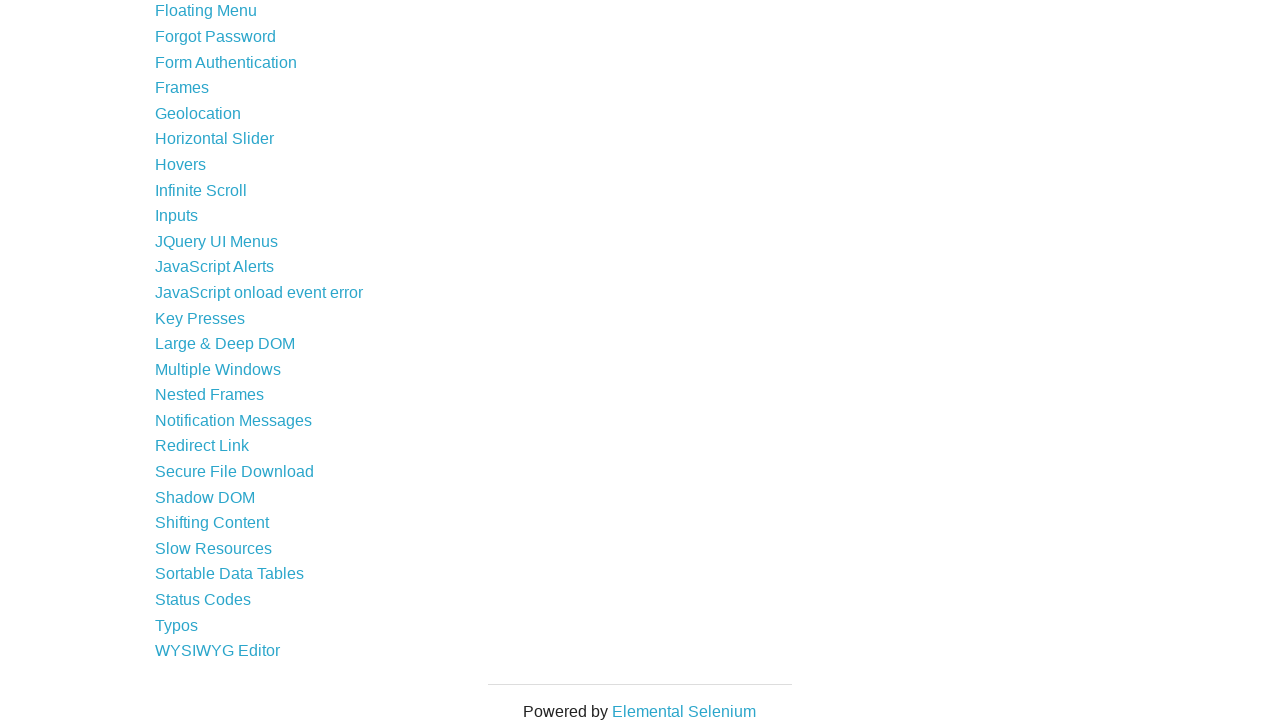

Waited 2 seconds after scrolling
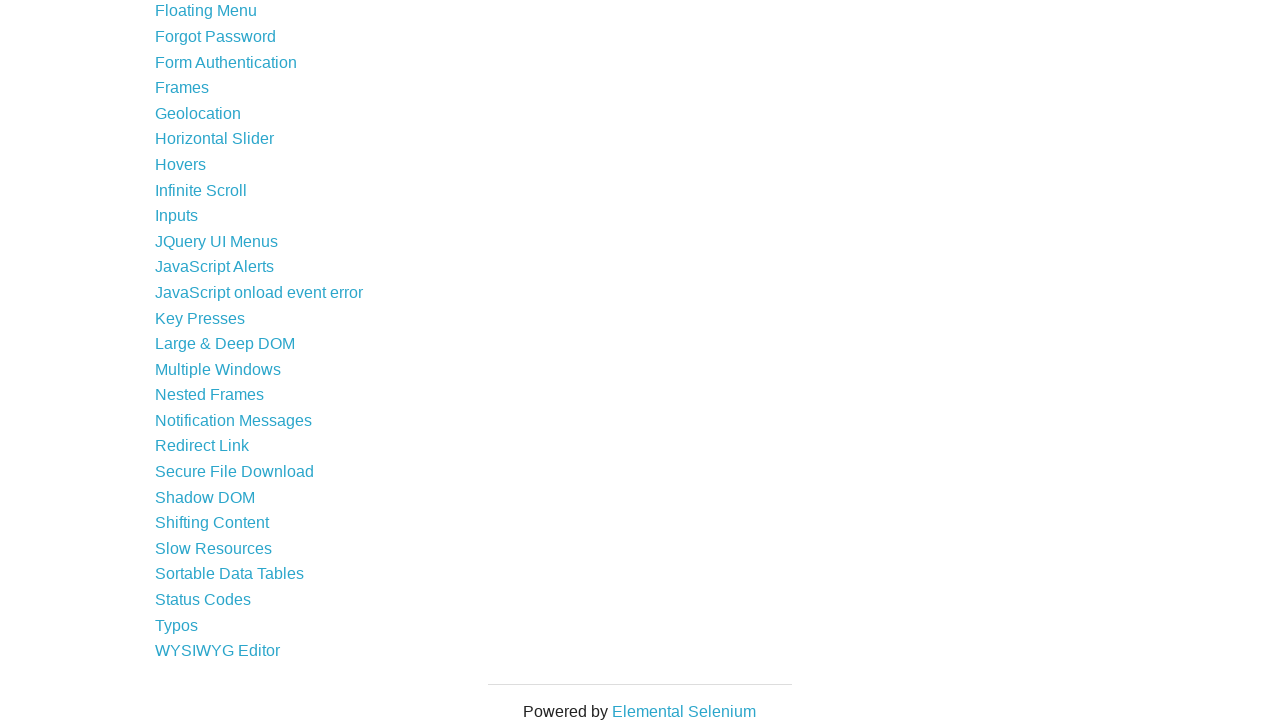

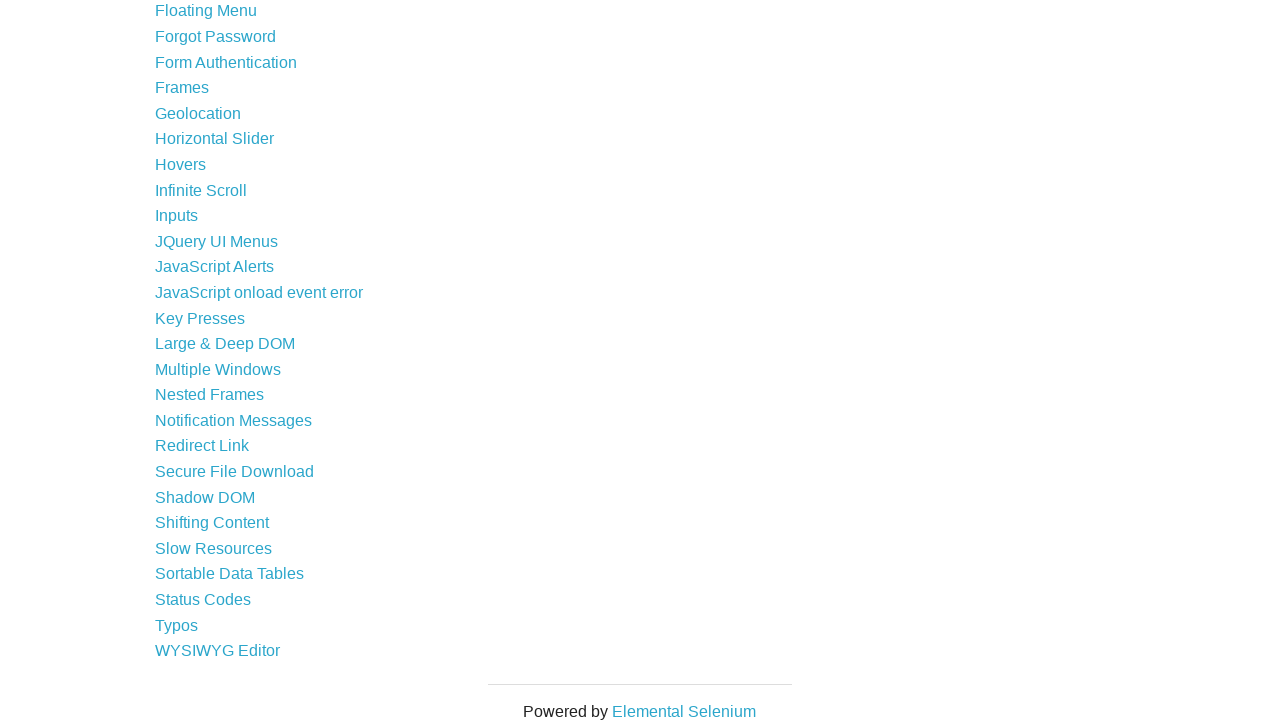